Tests that new items are appended to the bottom of the todo list and the count displays correctly

Starting URL: https://demo.playwright.dev/todomvc

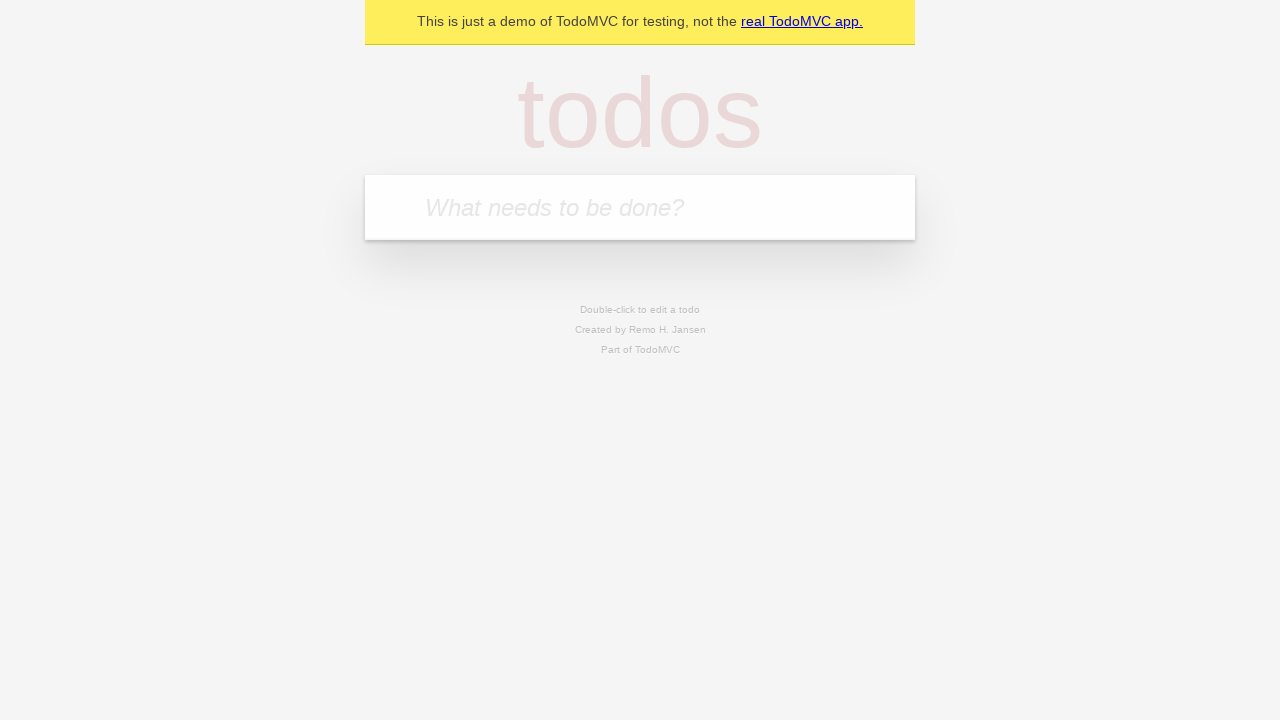

Filled todo input with 'buy some cheese' on internal:attr=[placeholder="What needs to be done?"i]
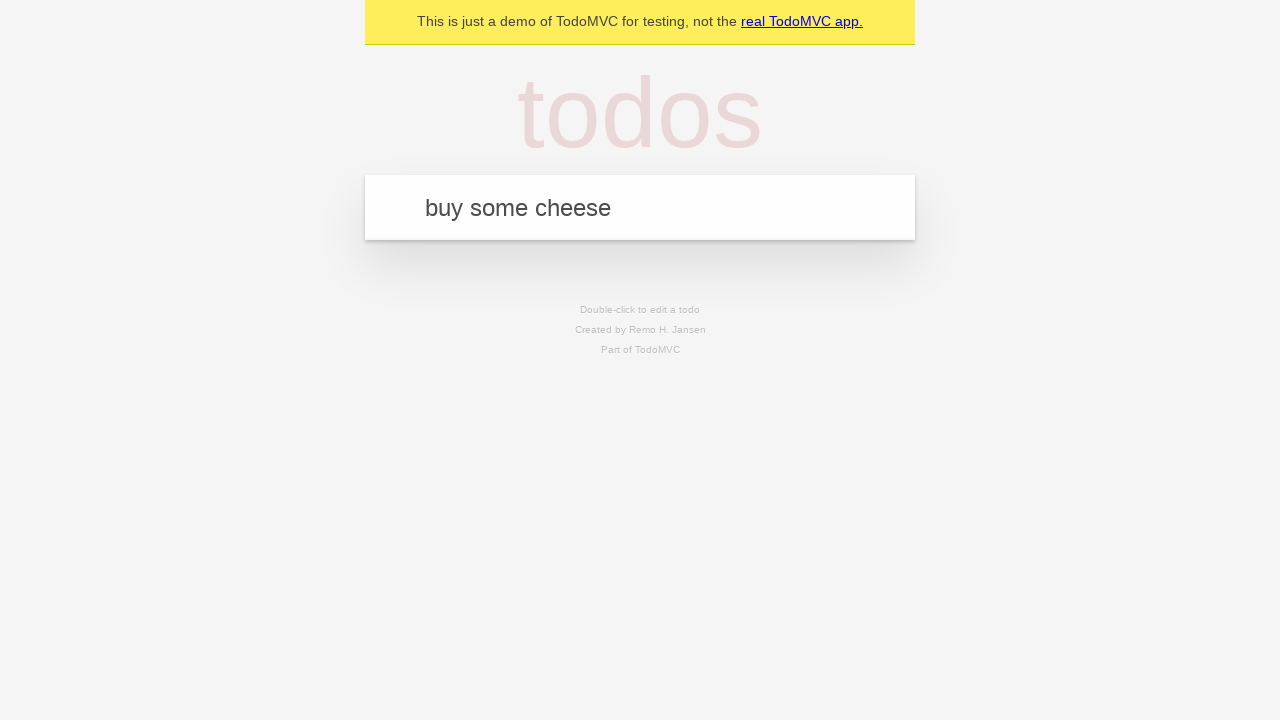

Pressed Enter to add first todo item on internal:attr=[placeholder="What needs to be done?"i]
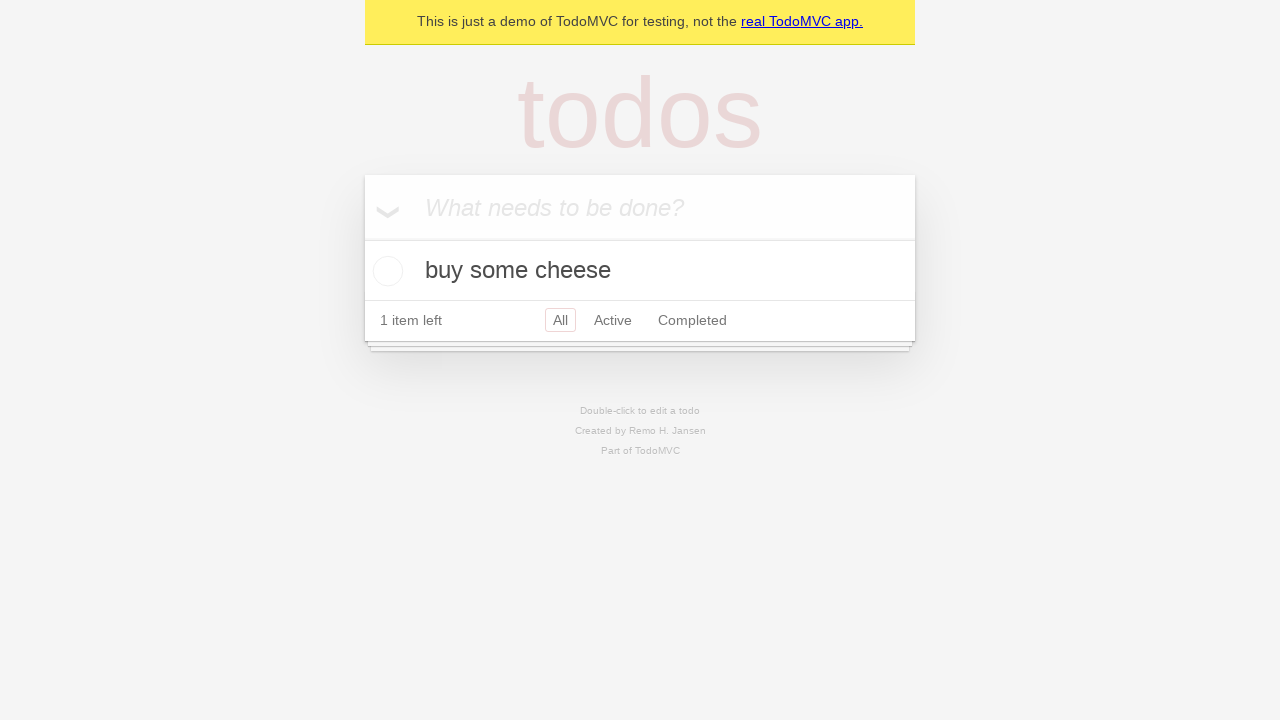

Filled todo input with 'feed the cat' on internal:attr=[placeholder="What needs to be done?"i]
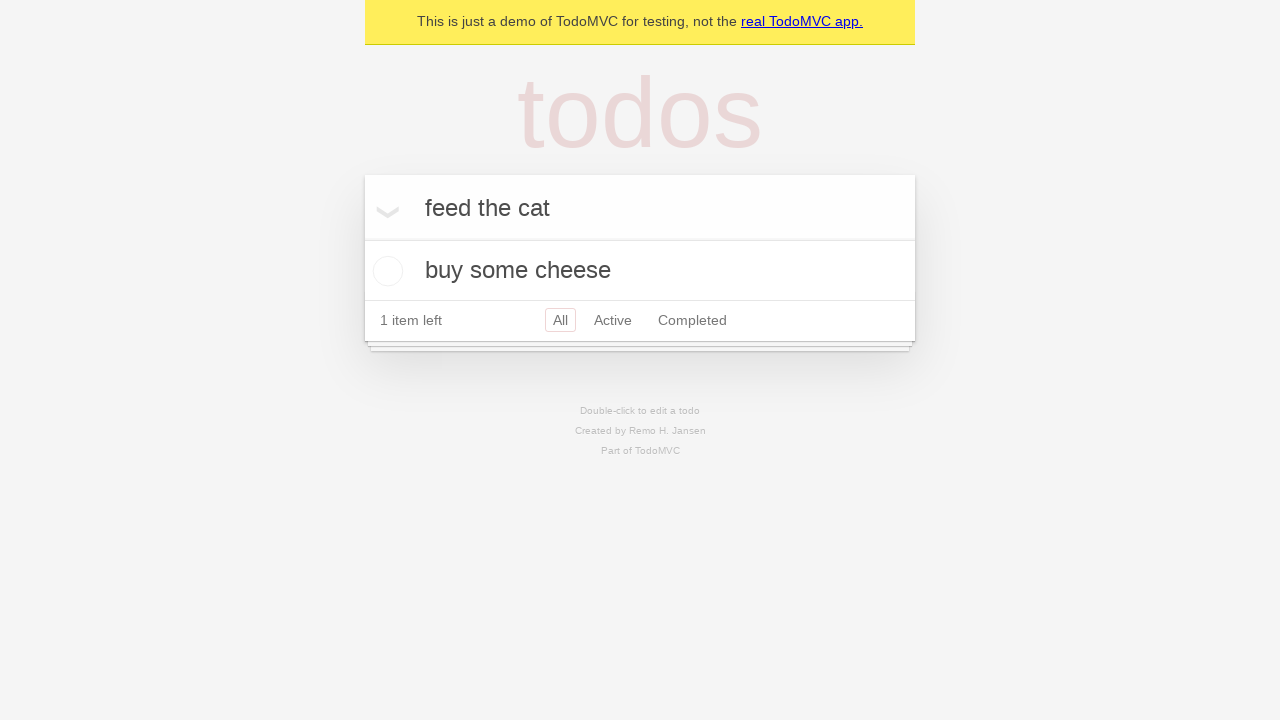

Pressed Enter to add second todo item on internal:attr=[placeholder="What needs to be done?"i]
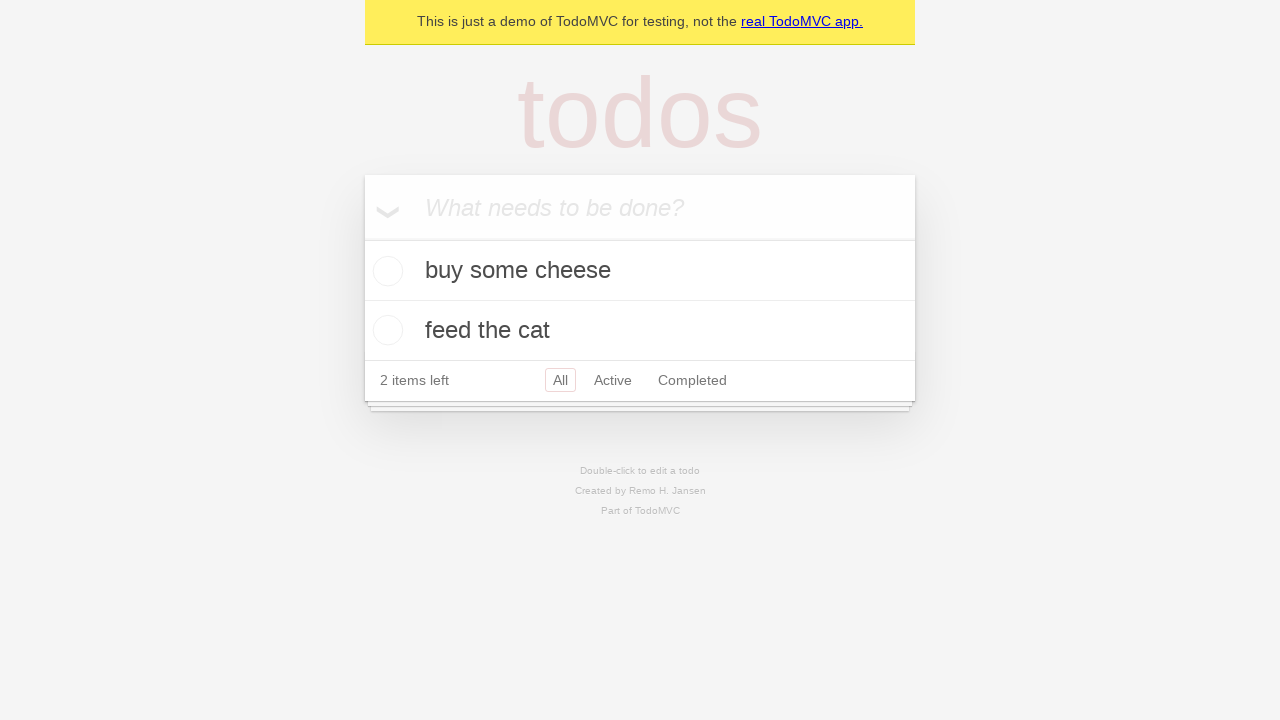

Filled todo input with 'book a doctors appointment' on internal:attr=[placeholder="What needs to be done?"i]
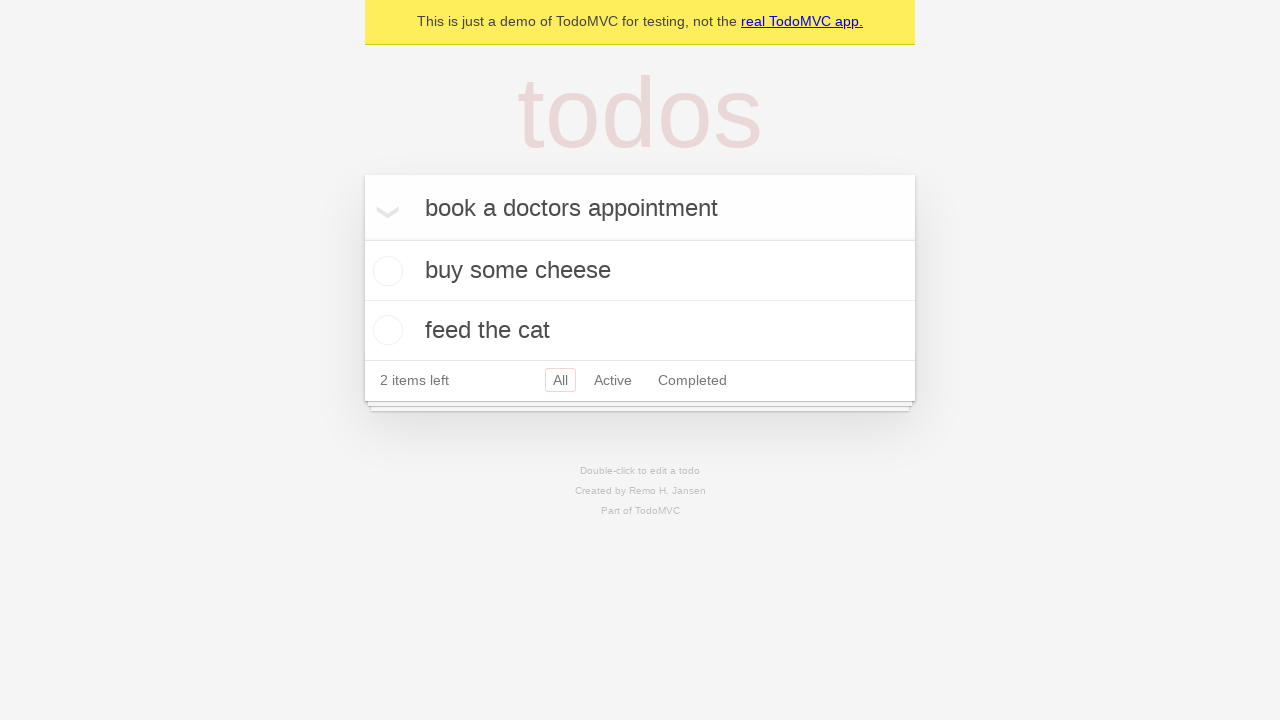

Pressed Enter to add third todo item on internal:attr=[placeholder="What needs to be done?"i]
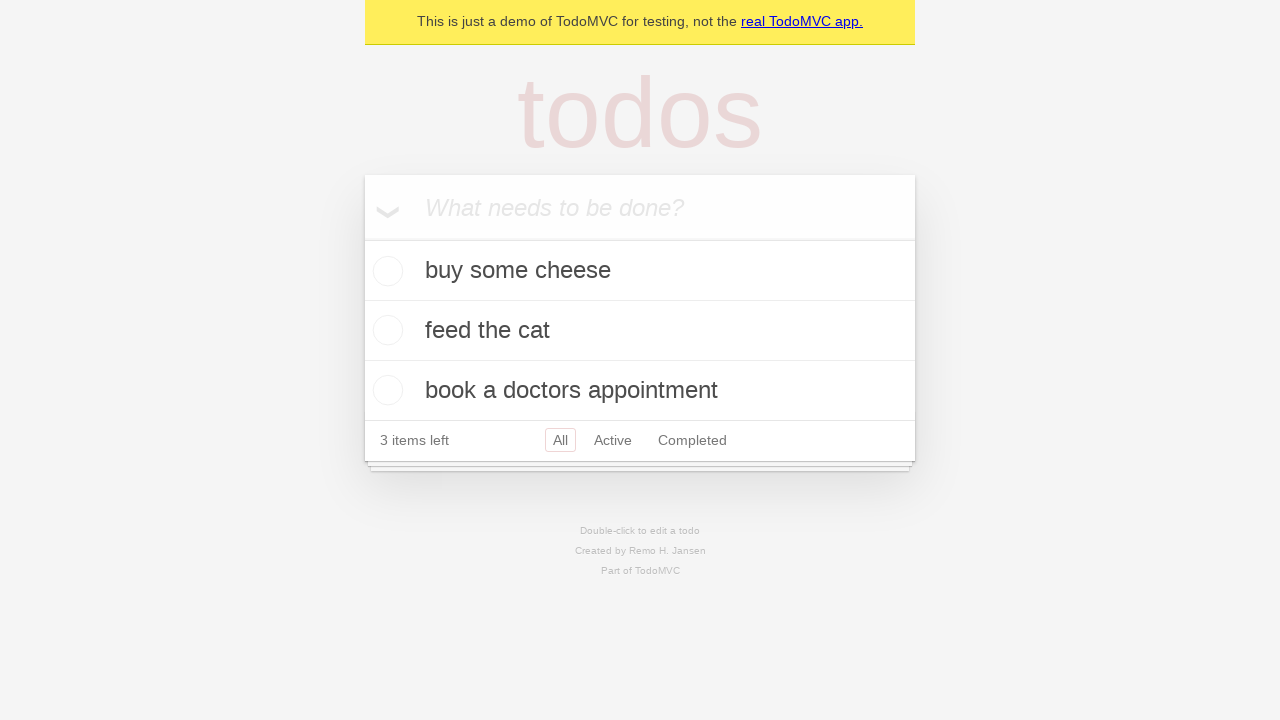

Verified that all 3 todo items were added to the list
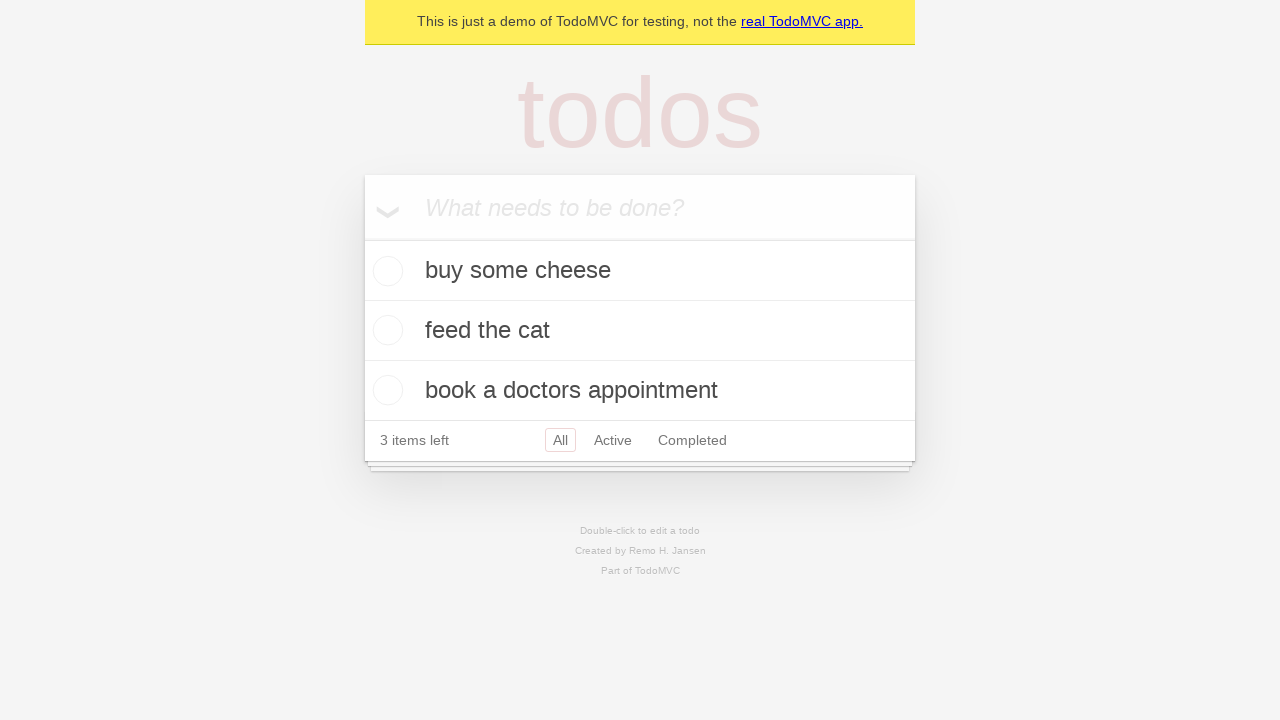

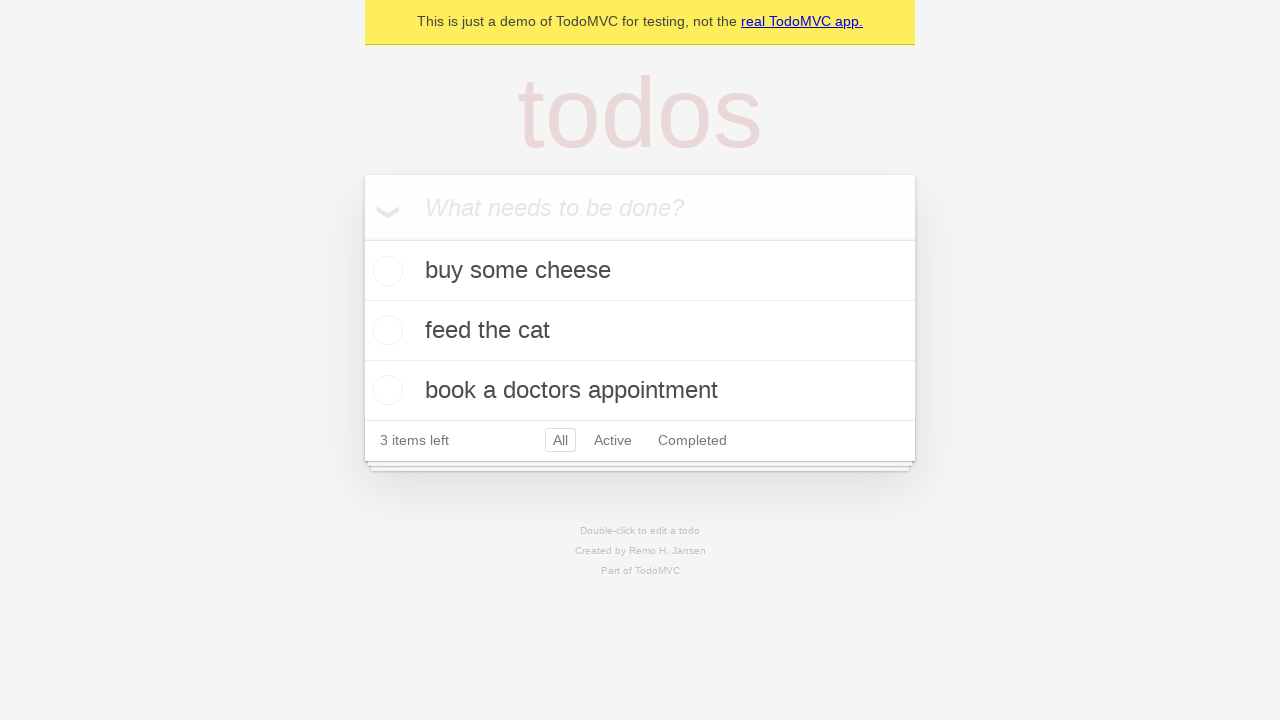